Tests that the news page loads successfully by verifying the URL contains /haberler and checking that the h1 heading contains the word "haber"

Starting URL: https://egundem.com/haberler

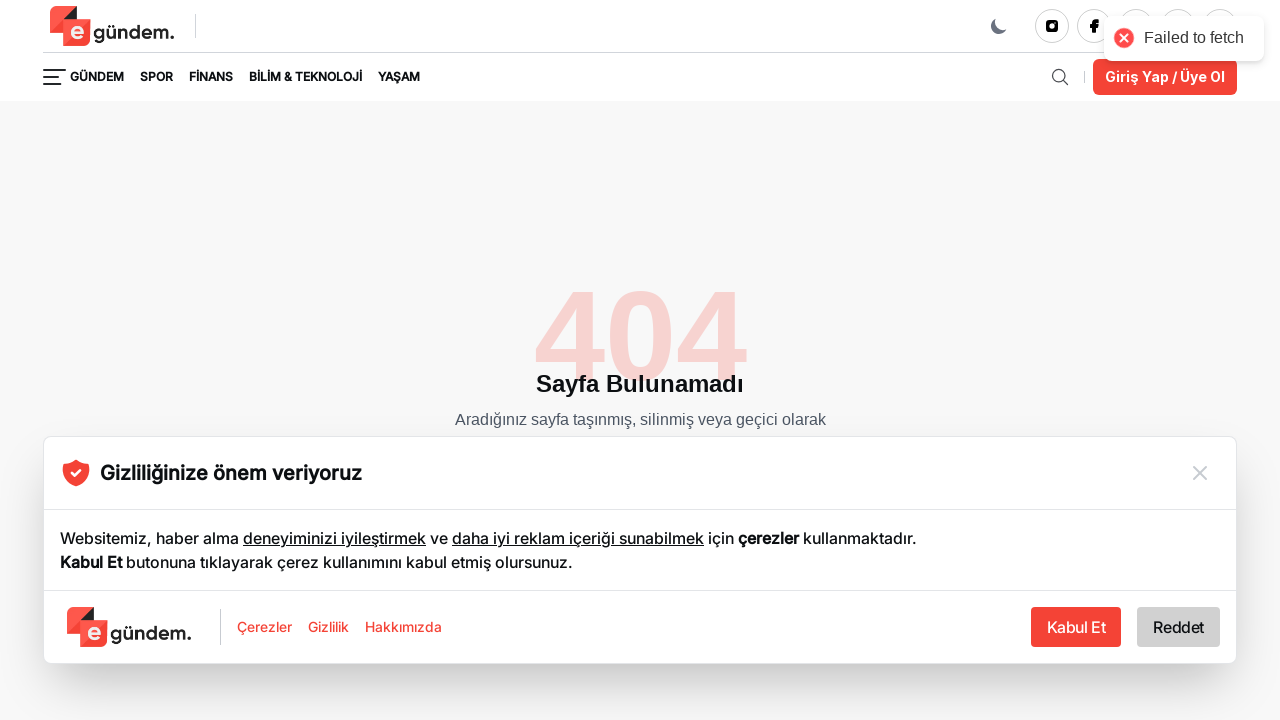

Waited for URL to contain /haberler path
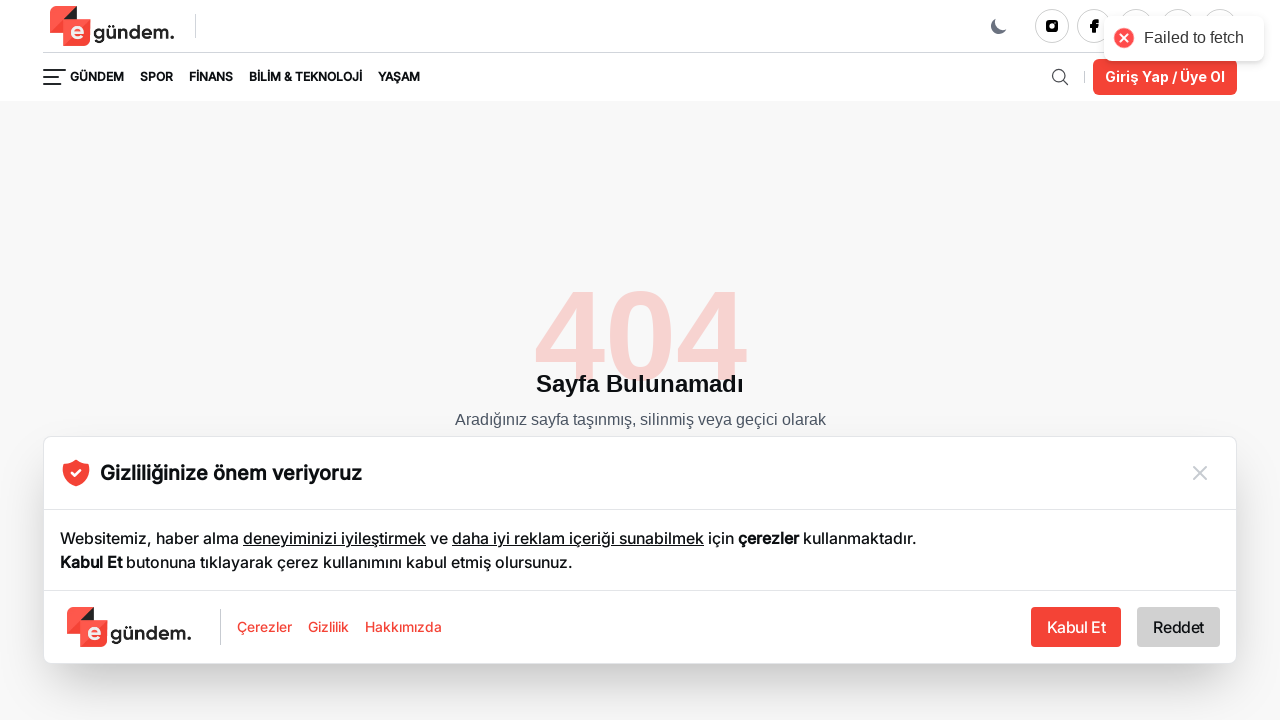

Waited for h1 heading to load
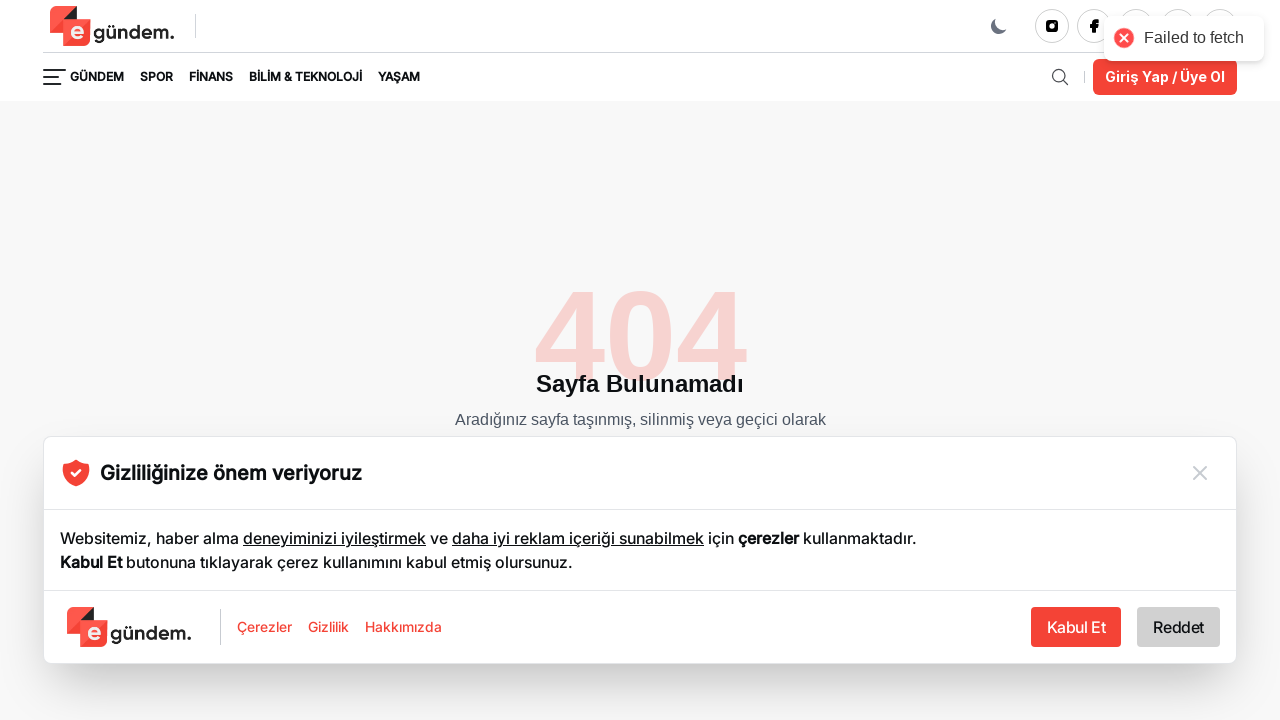

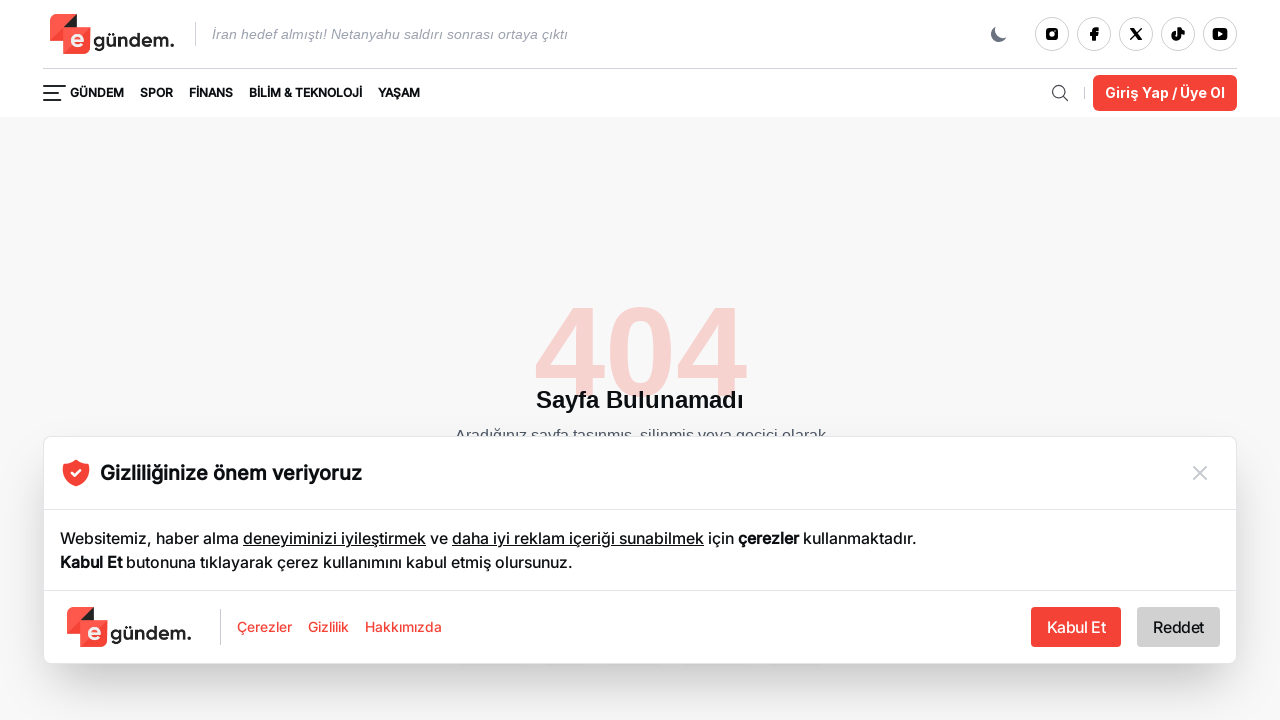